Tests web form functionality by filling text inputs, password field, textarea, and selecting a dropdown option on the Selenium demo page

Starting URL: https://www.selenium.dev/selenium/web/web-form.html

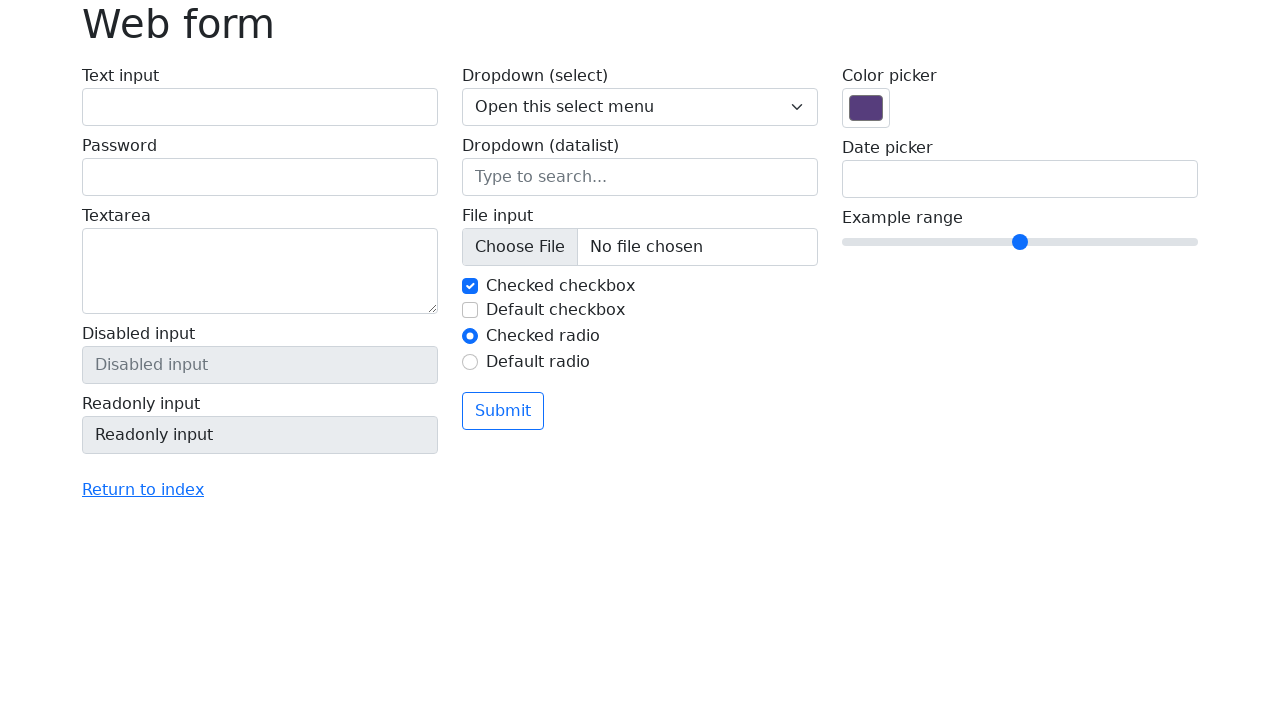

Filled text input field with 'Selenium' on input[name='my-text']
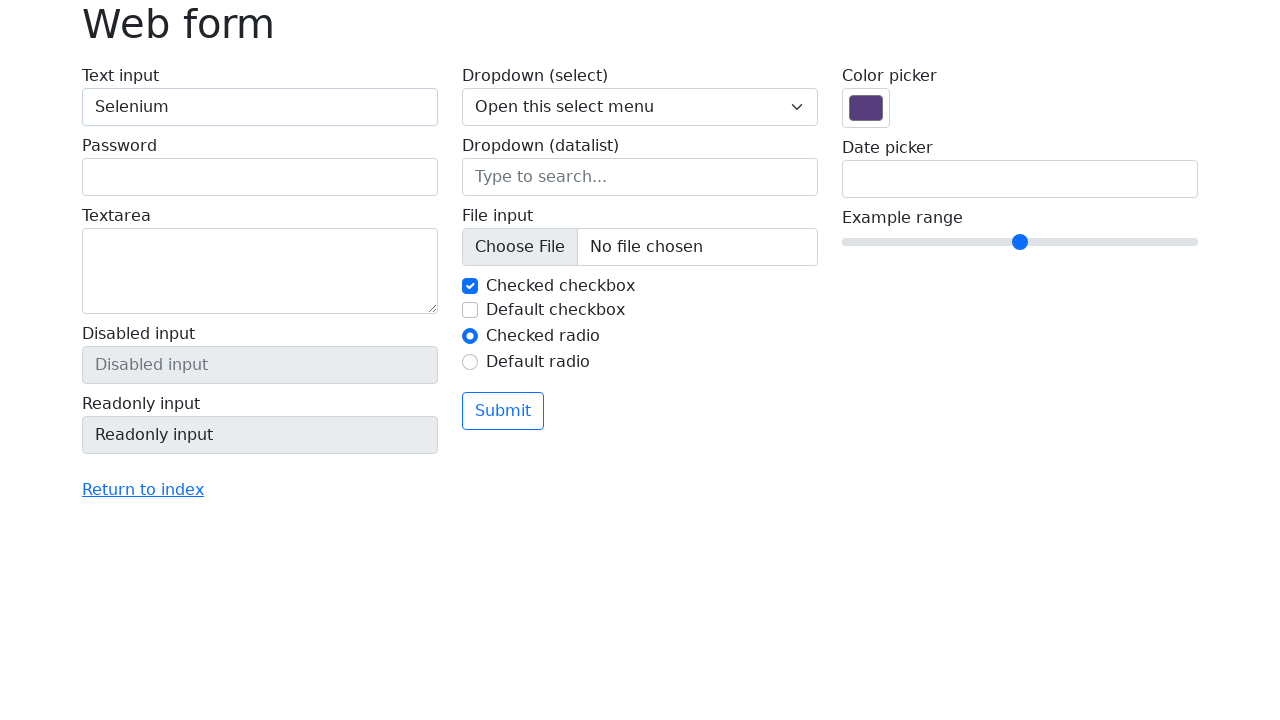

Filled password field with password on input[name='my-password']
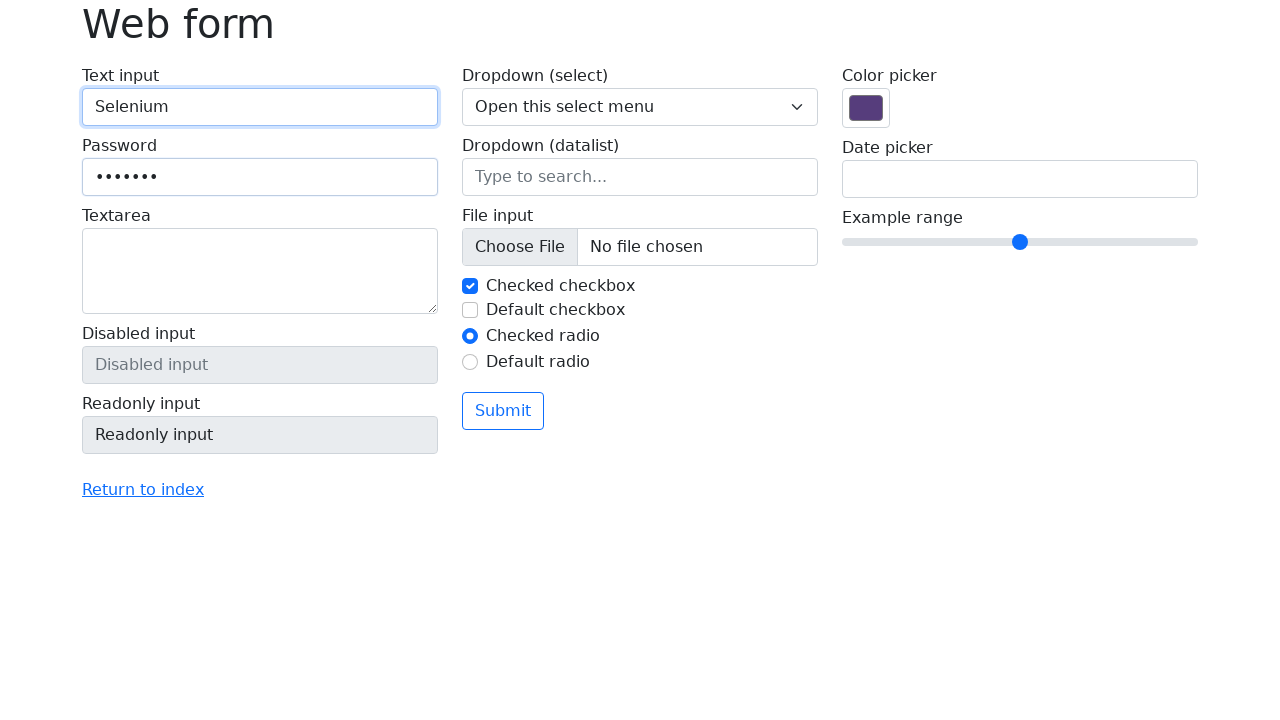

Filled textarea with test message on textarea[name='my-textarea']
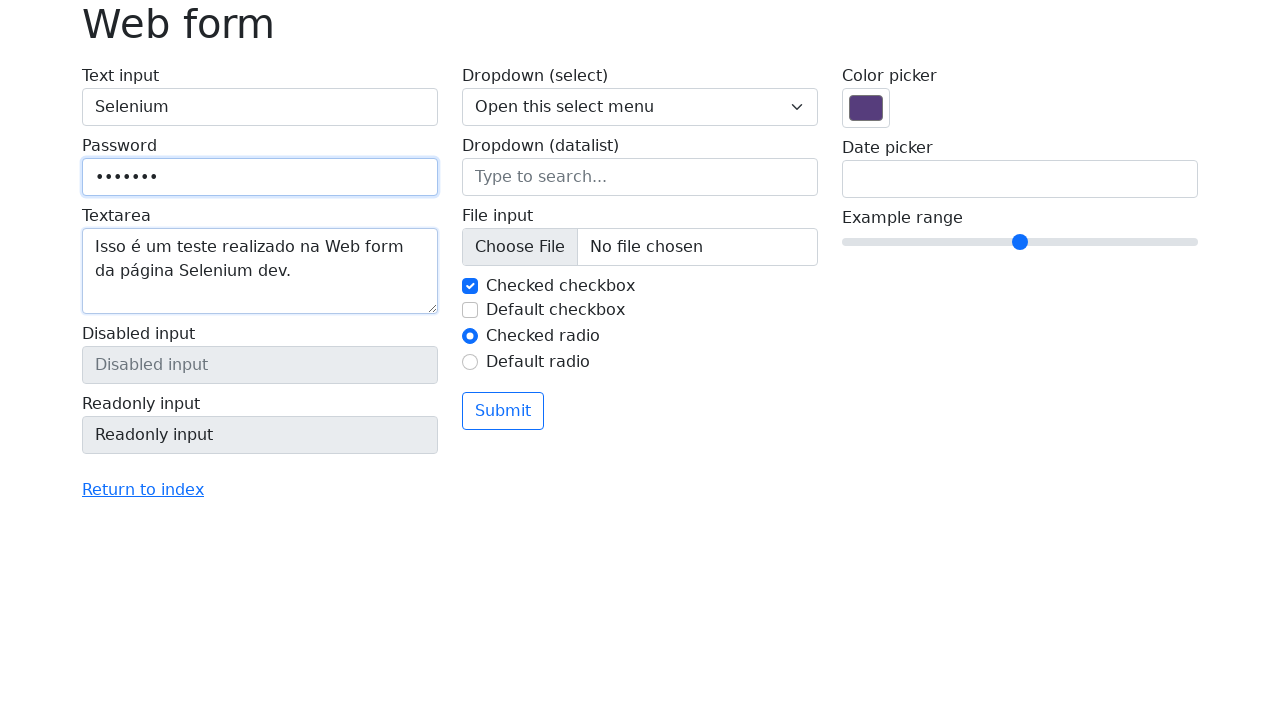

Selected dropdown option with value '1' on select[name='my-select']
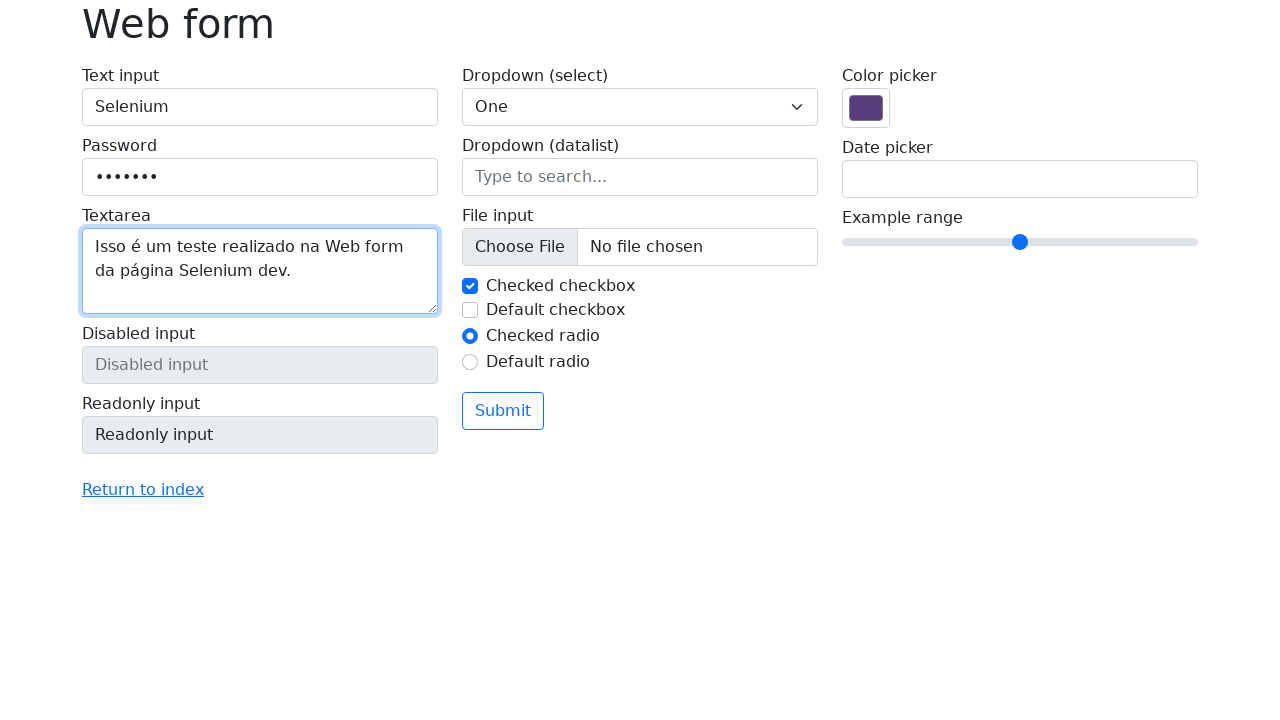

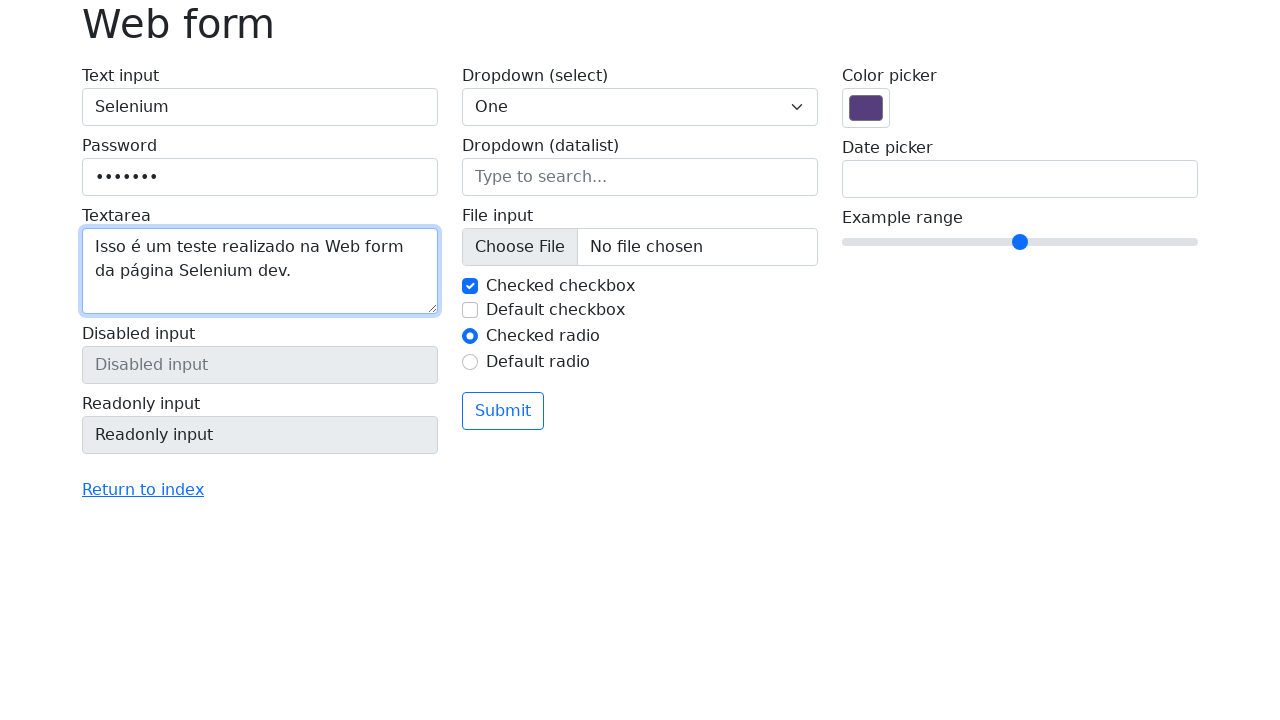